Tests editable/searchable dropdown by typing country names (Anguilla, Albania) and selecting from filtered results

Starting URL: https://react.semantic-ui.com/maximize/dropdown-example-search-selection/

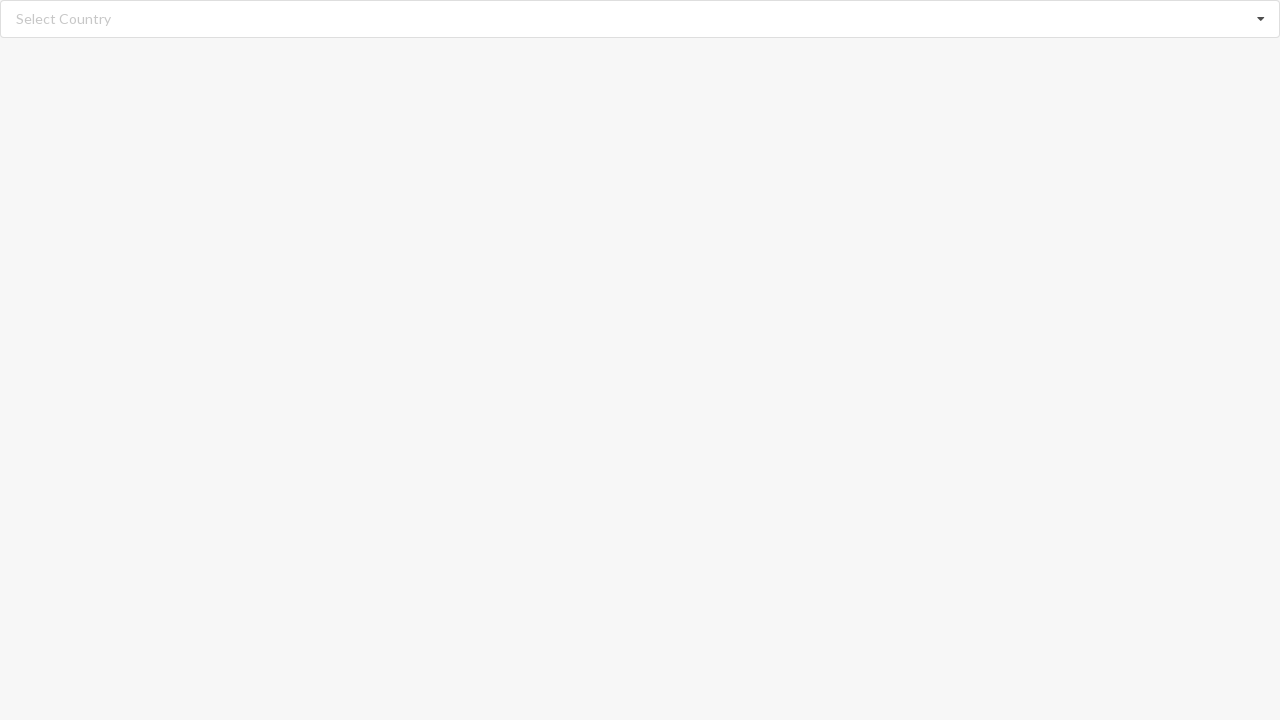

Filled search dropdown with 'Anguilla' on //input[@type='text']
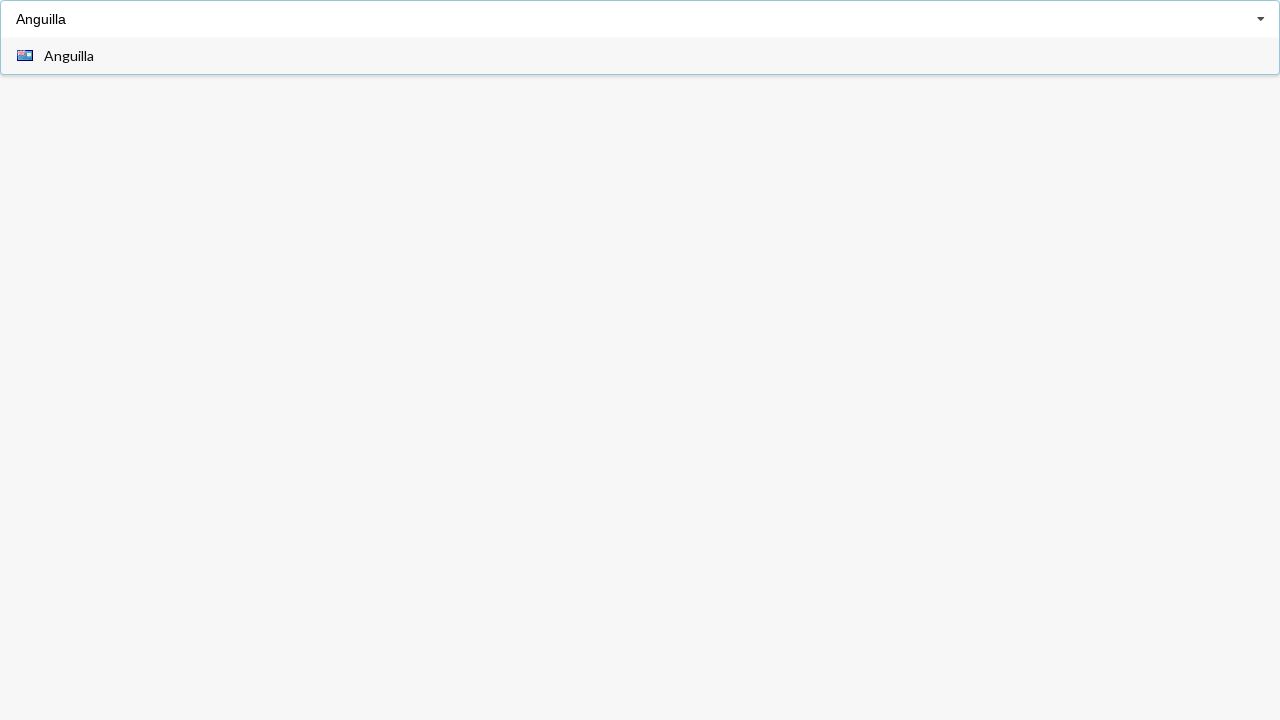

Waited for dropdown options to appear
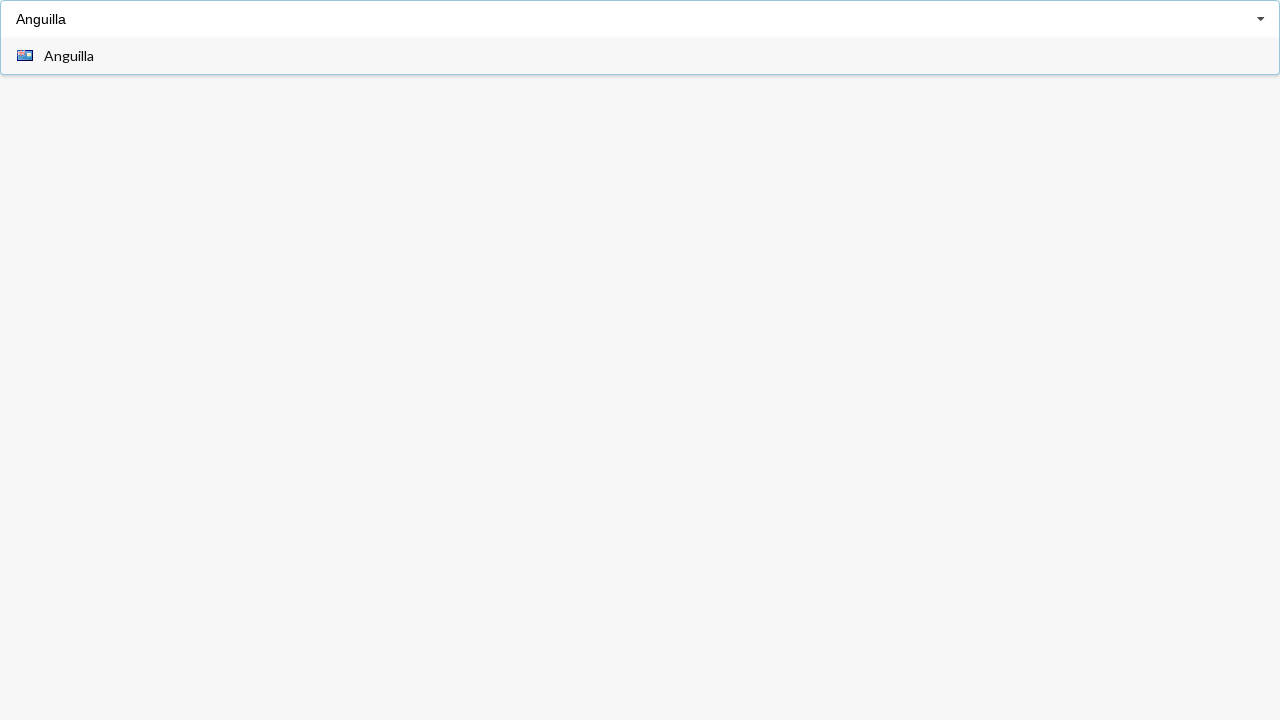

Clicked on 'Anguilla' option from filtered results at (69, 56) on xpath=//div[@role='listbox']//div[@role='option']//span[text()='Anguilla']
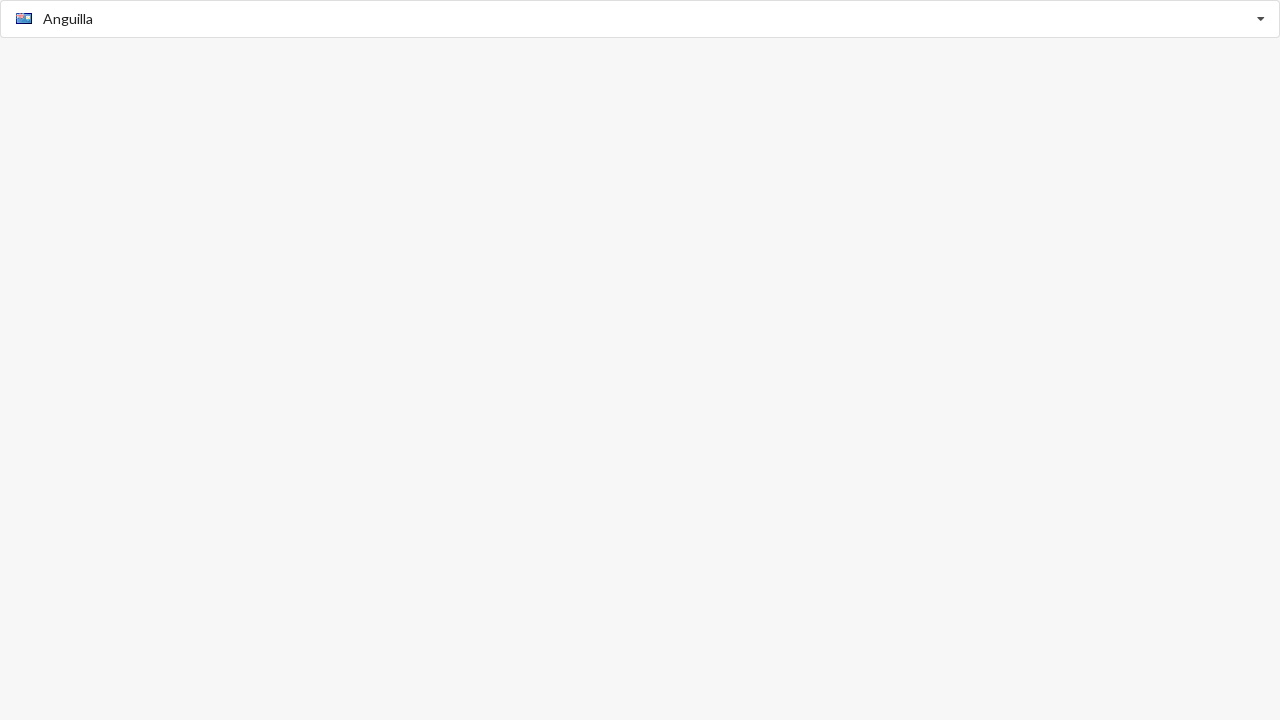

Verified that 'Anguilla' is selected in dropdown
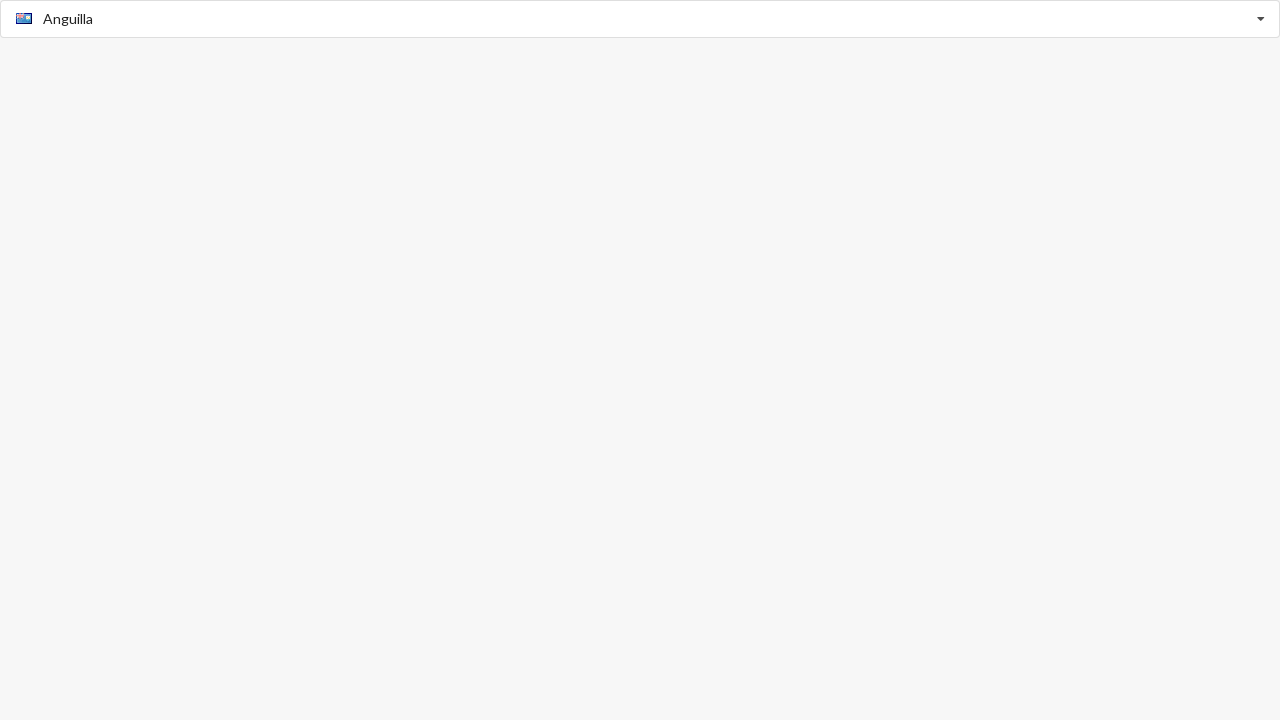

Filled search dropdown with 'Albania' on //input[@type='text']
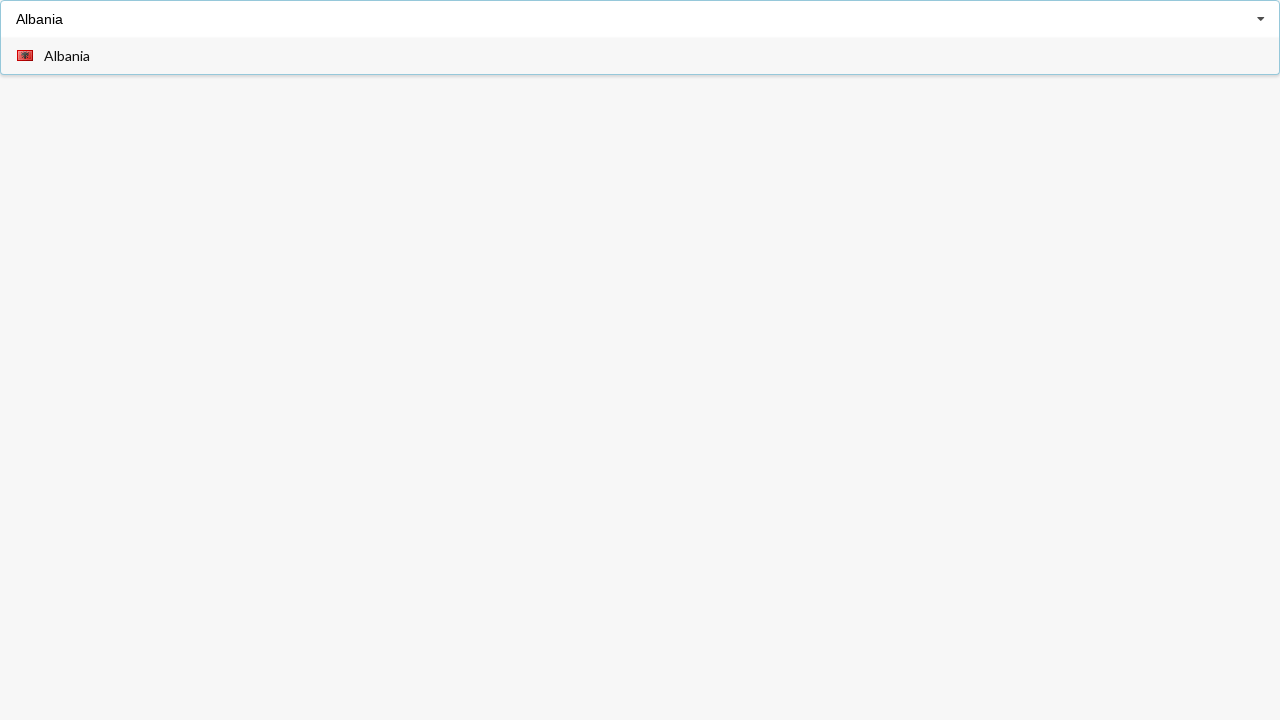

Waited for dropdown options to appear
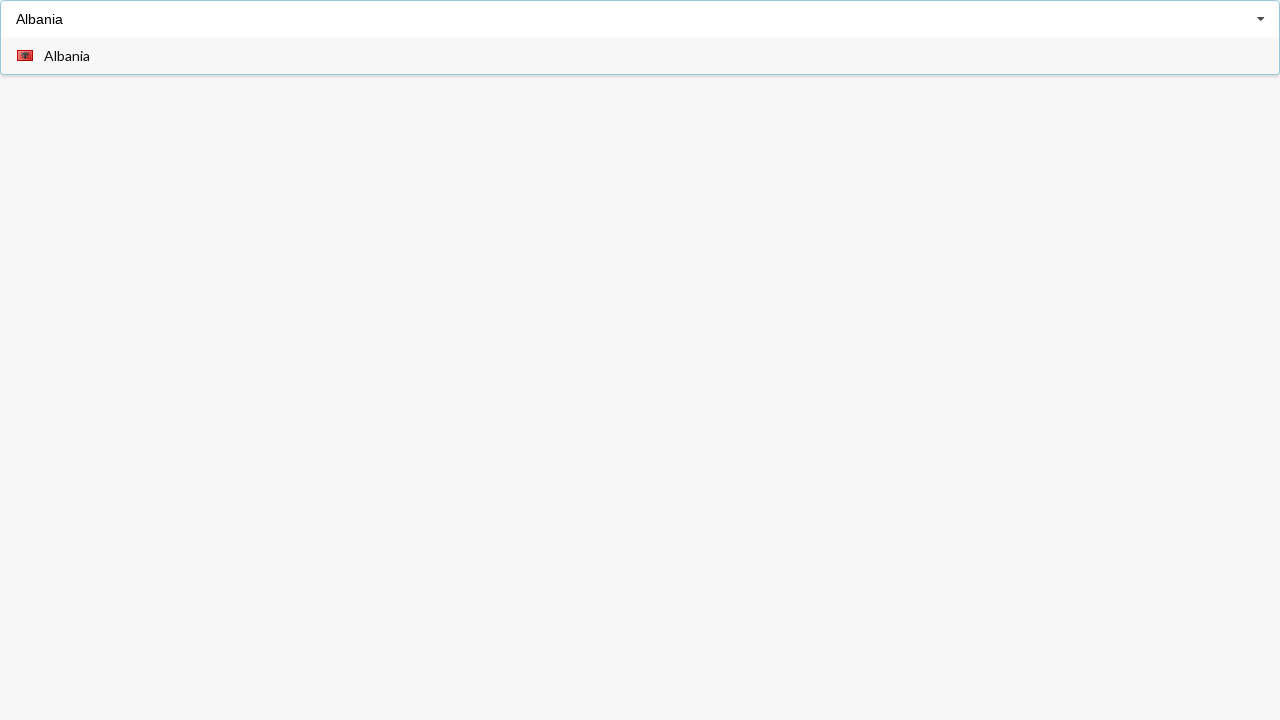

Clicked on 'Albania' option from filtered results at (67, 56) on xpath=//div[@role='listbox']//div[@role='option']//span[text()='Albania']
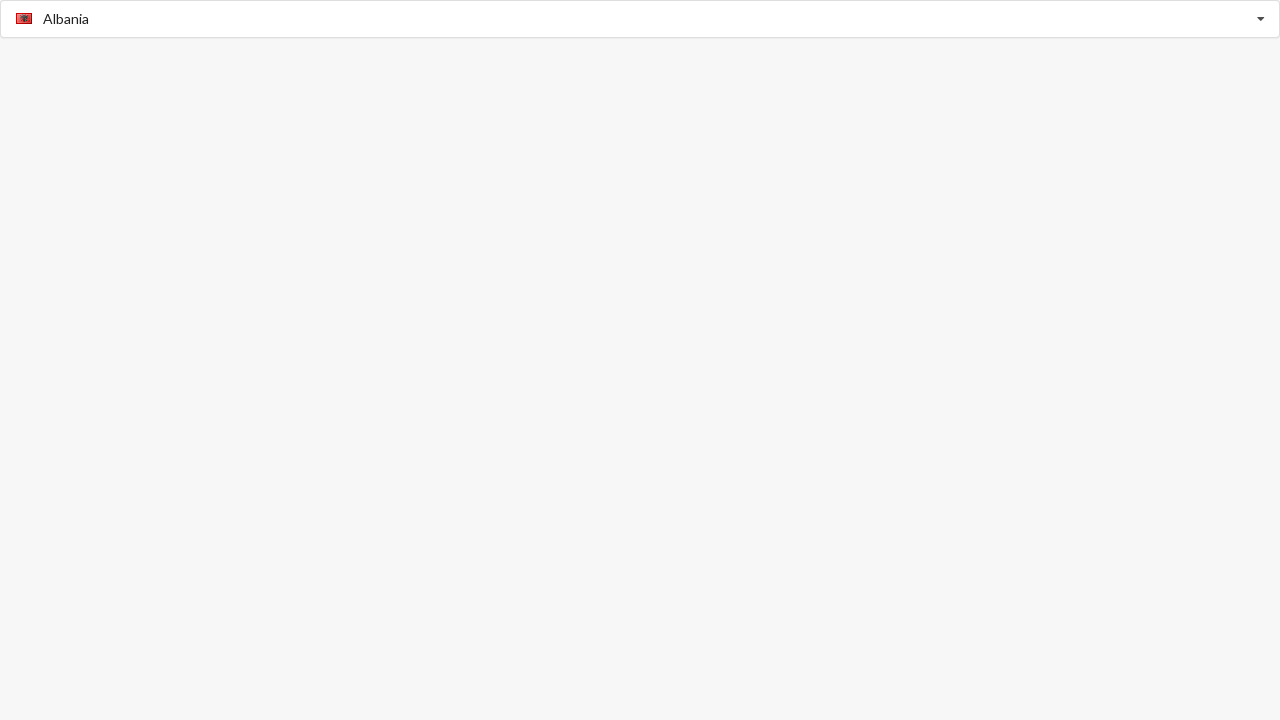

Verified that 'Albania' is selected in dropdown
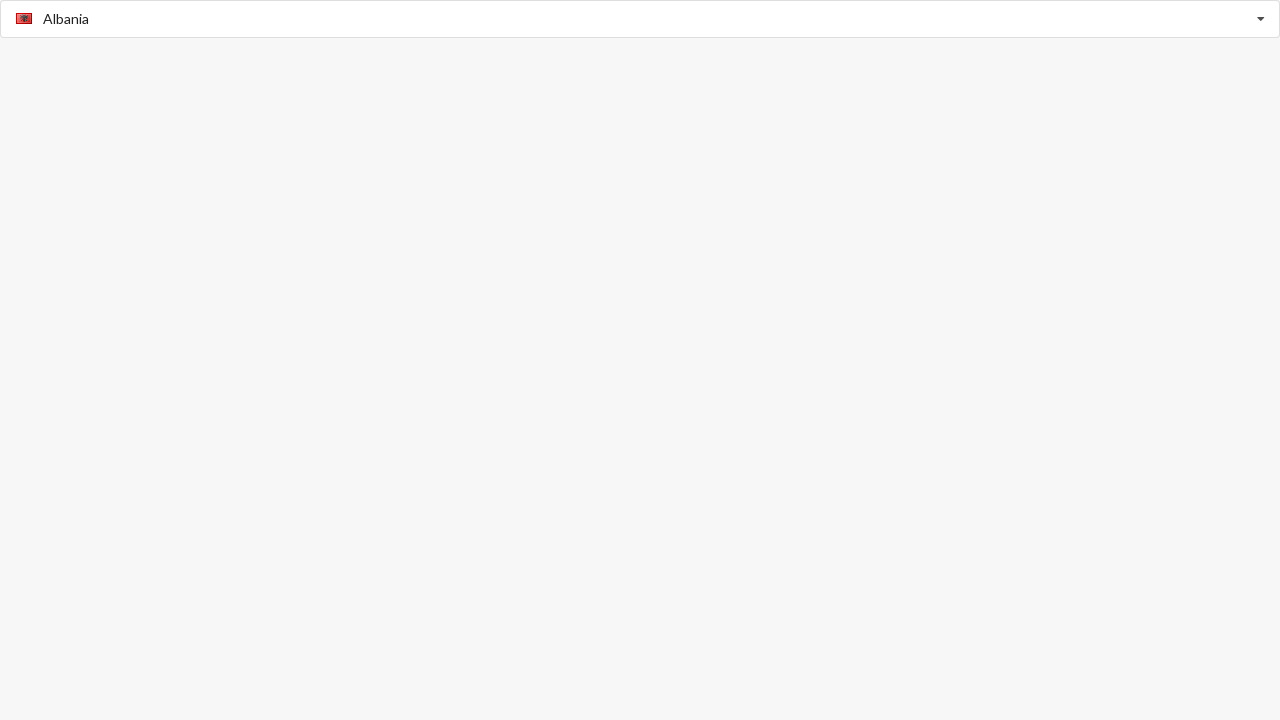

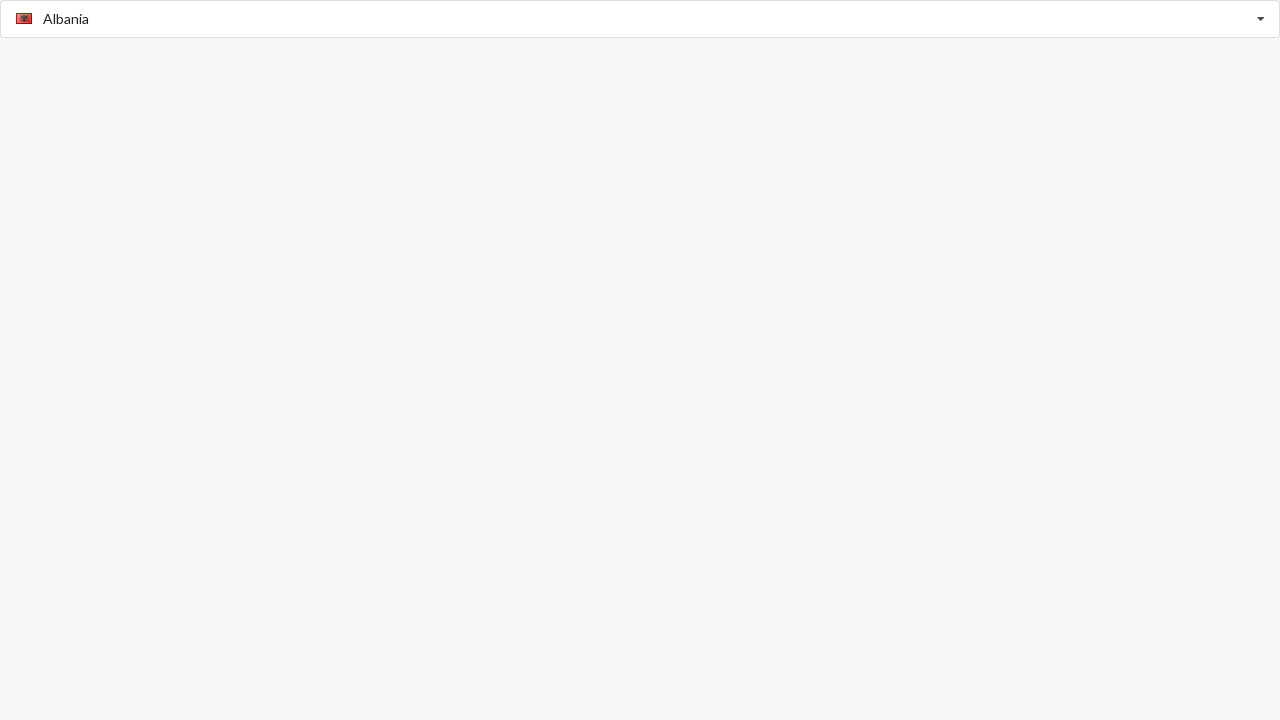